Tests dropdown menu functionality by selecting an option from a dropdown and verifying the selection succeeds

Starting URL: https://the-internet.herokuapp.com/dropdown

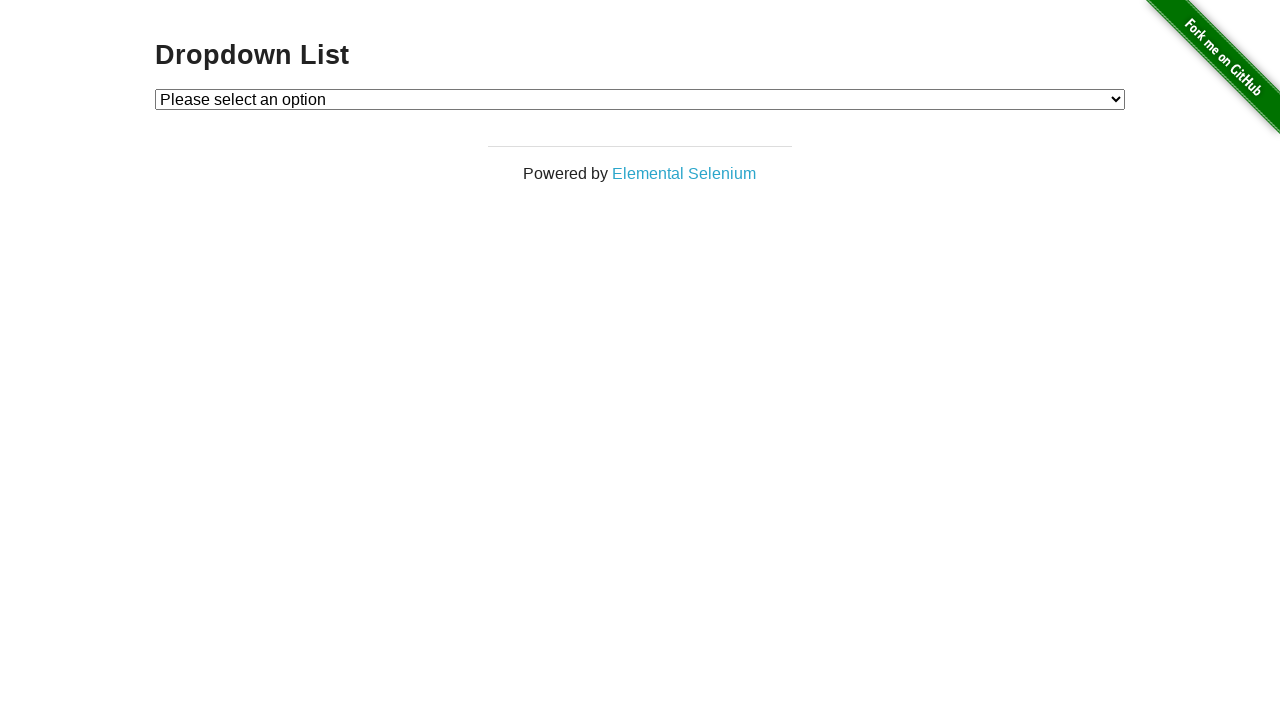

Navigated to dropdown test page
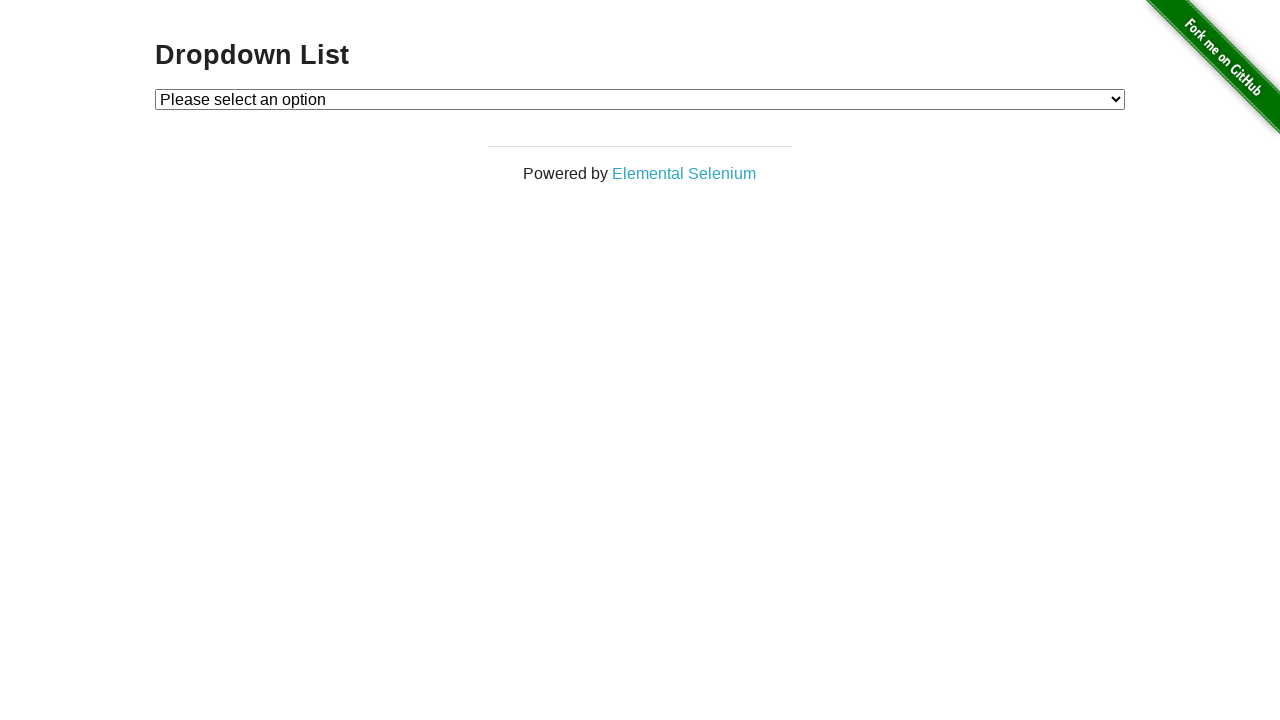

Selected 'Option 1' from dropdown menu on #dropdown
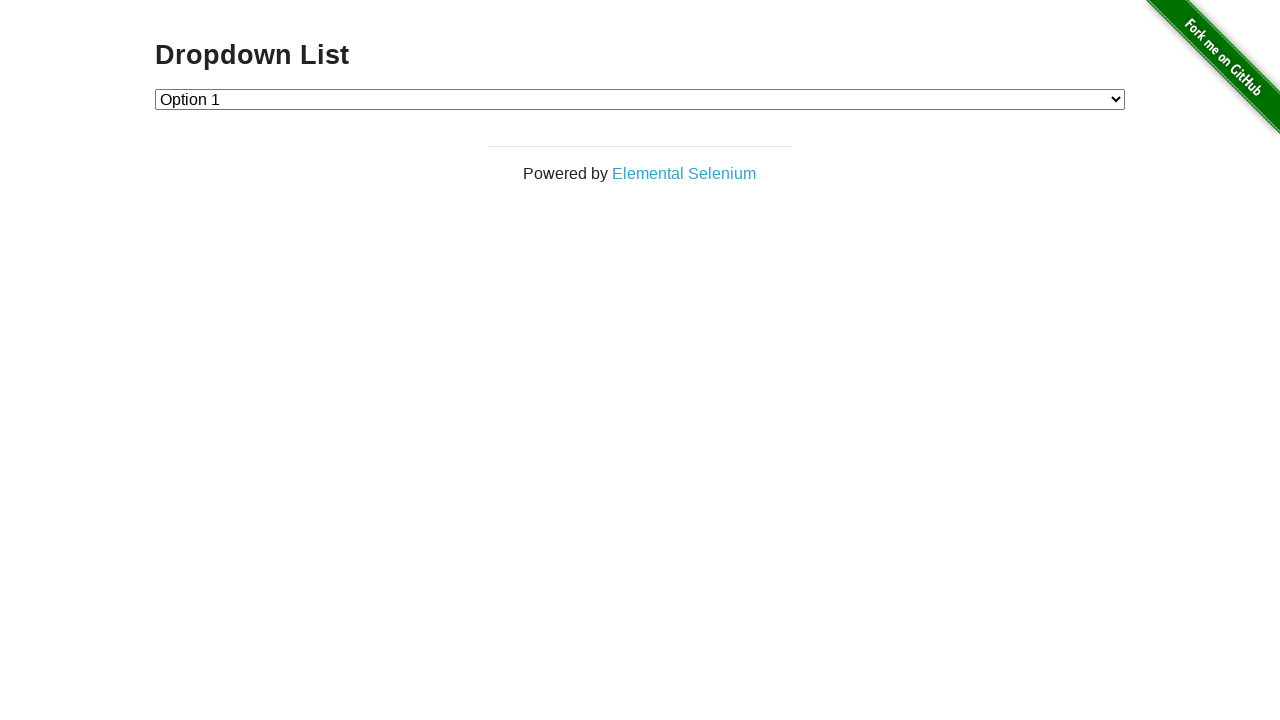

Confirmed dropdown selection was made successfully
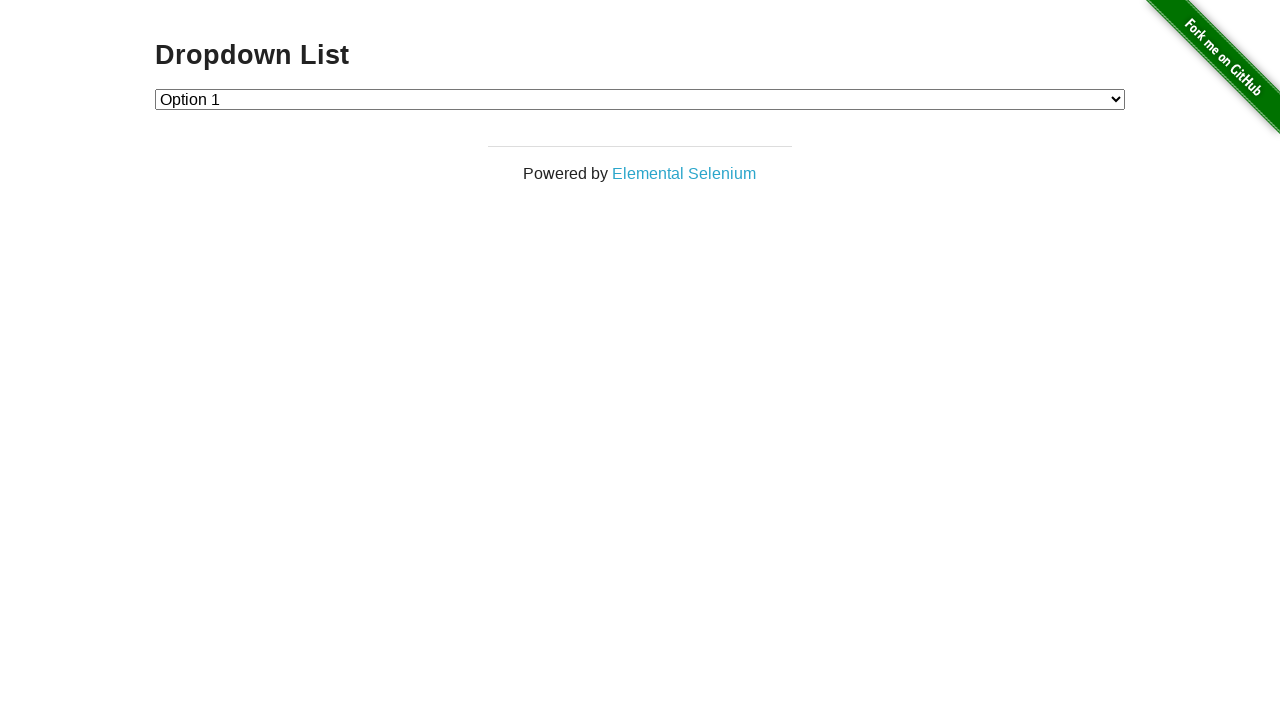

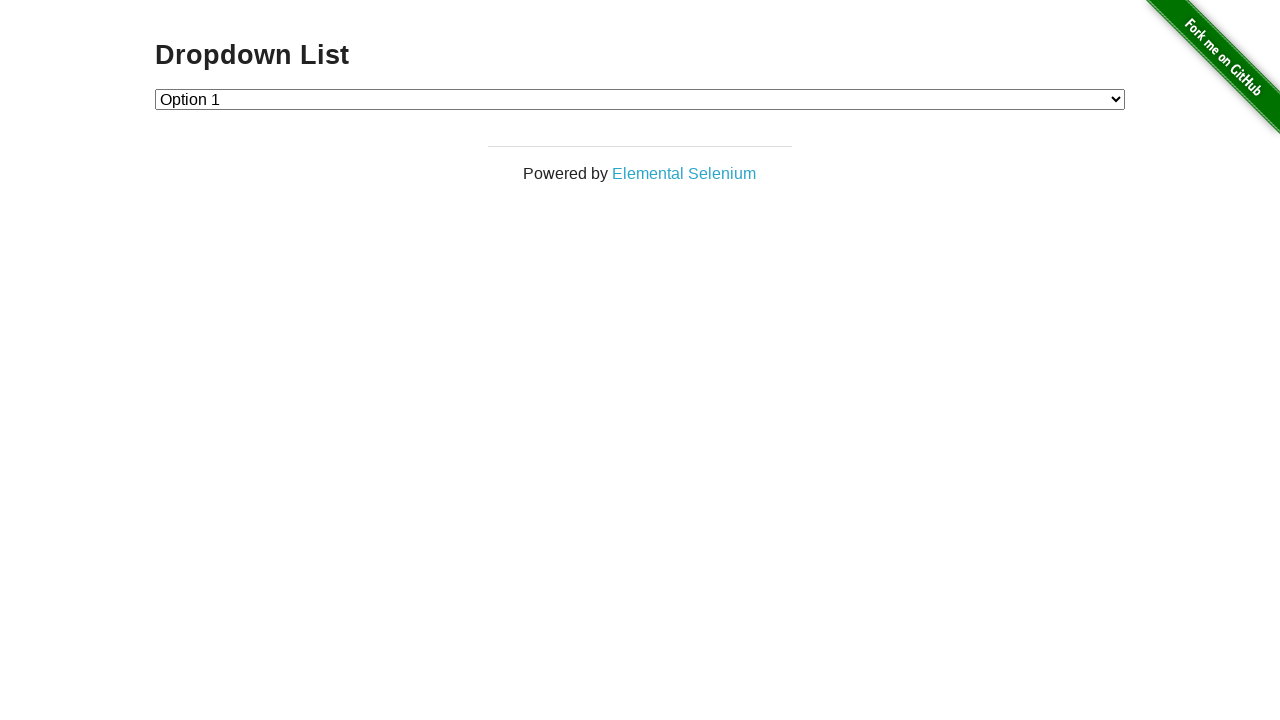